Tests that new todo items are appended to the bottom of the list by creating 3 items and verifying the count displays correctly.

Starting URL: https://demo.playwright.dev/todomvc

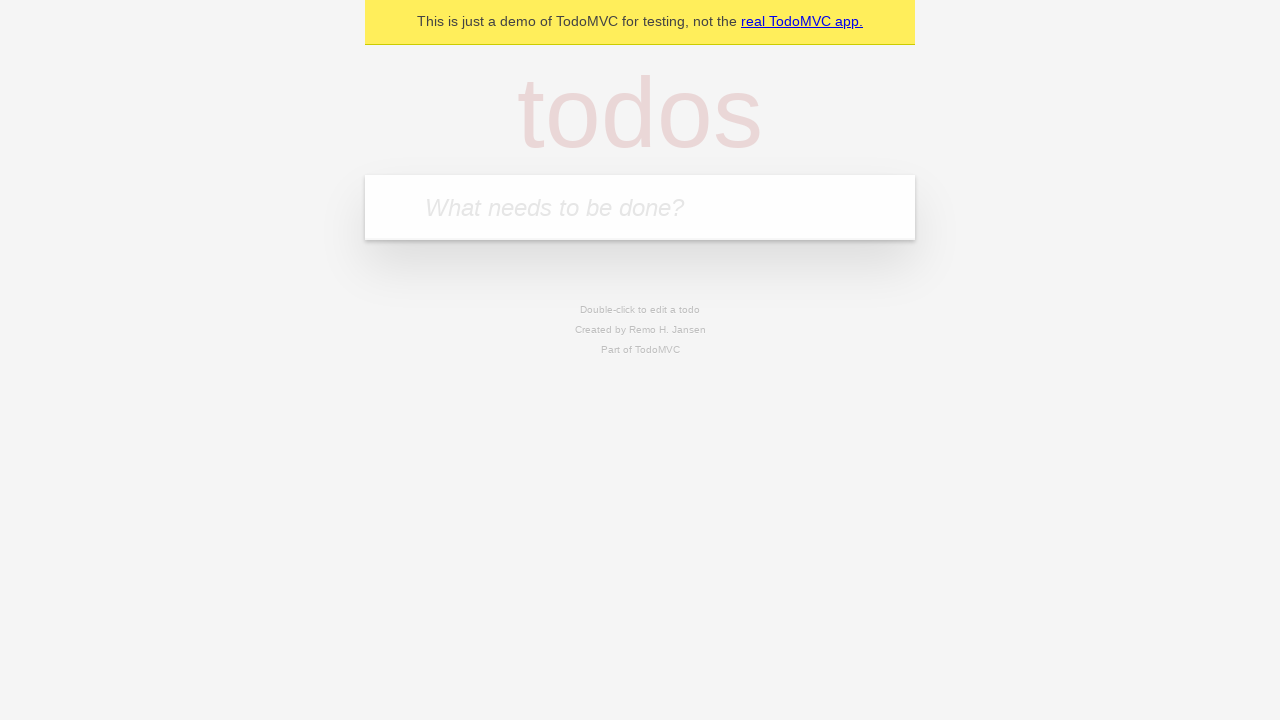

Filled todo input with 'buy some cheese' on internal:attr=[placeholder="What needs to be done?"i]
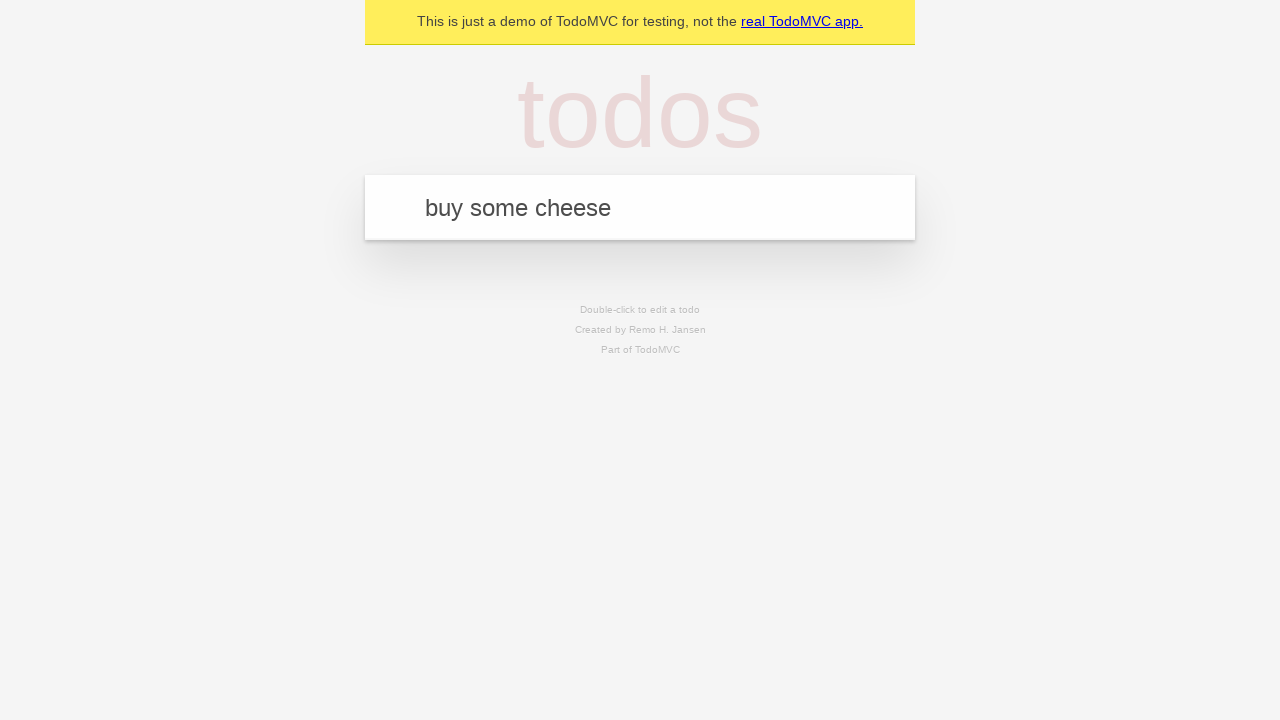

Pressed Enter to add first todo item on internal:attr=[placeholder="What needs to be done?"i]
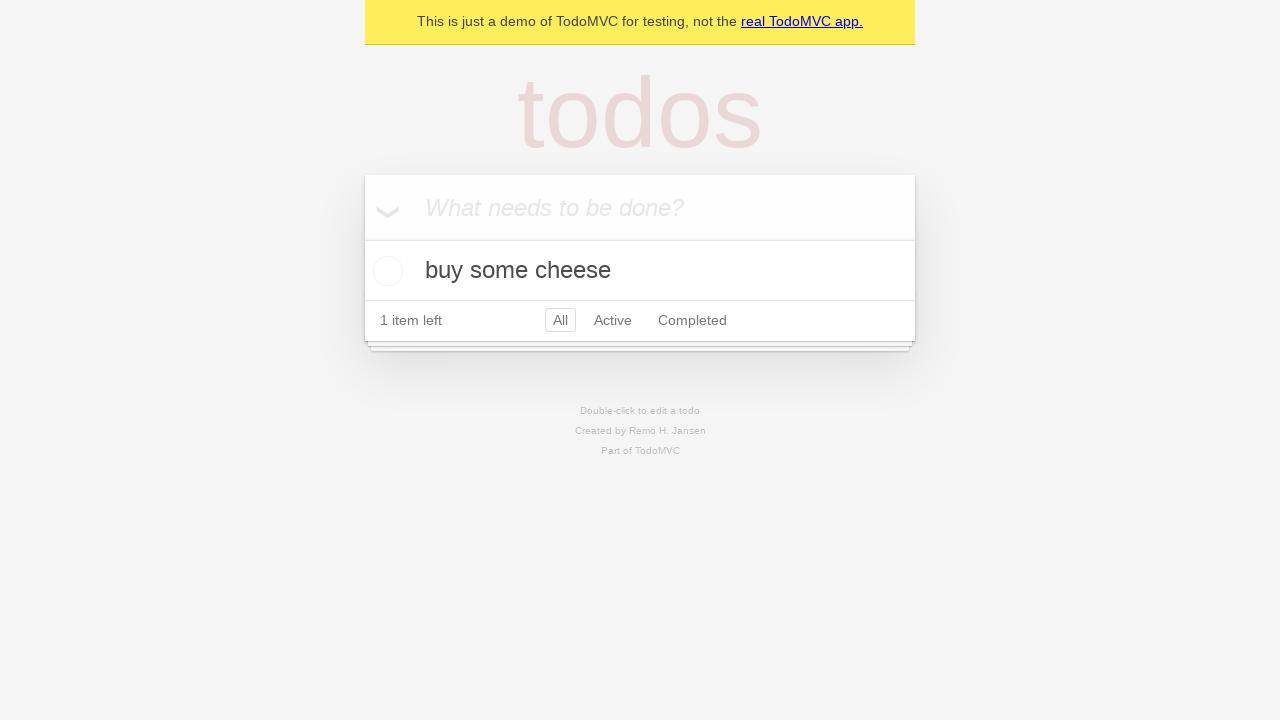

Filled todo input with 'feed the cat' on internal:attr=[placeholder="What needs to be done?"i]
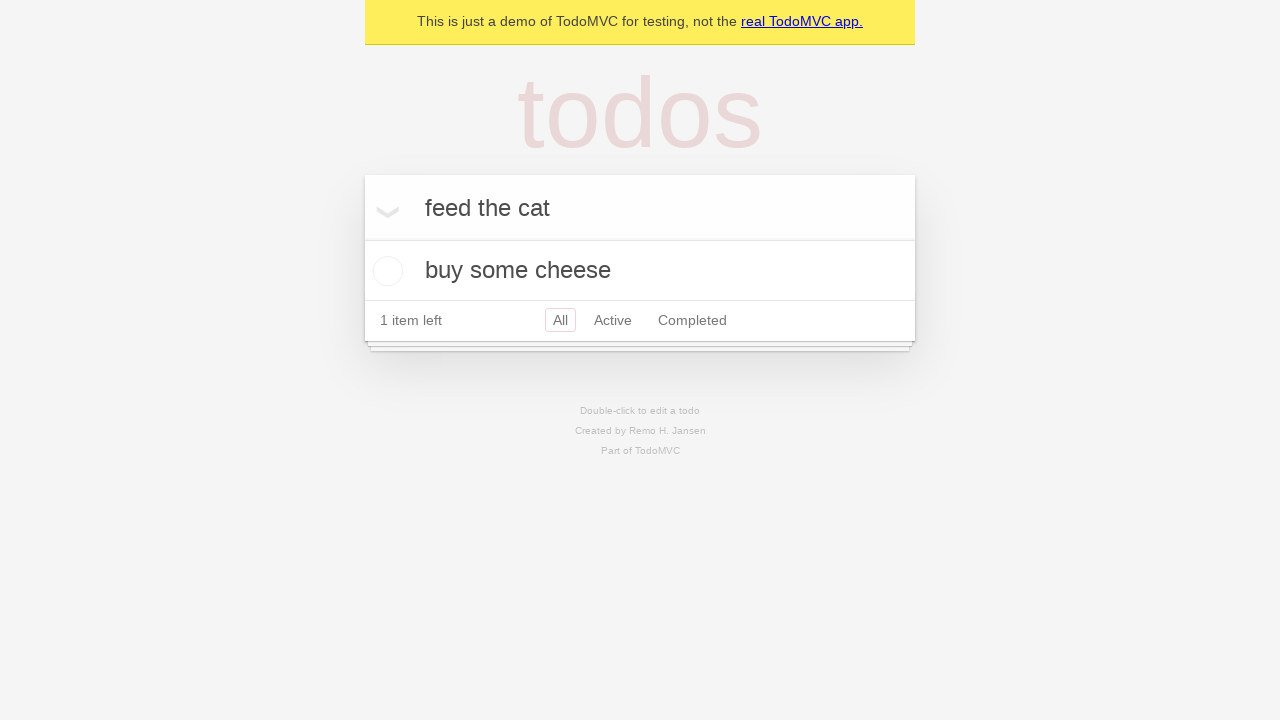

Pressed Enter to add second todo item on internal:attr=[placeholder="What needs to be done?"i]
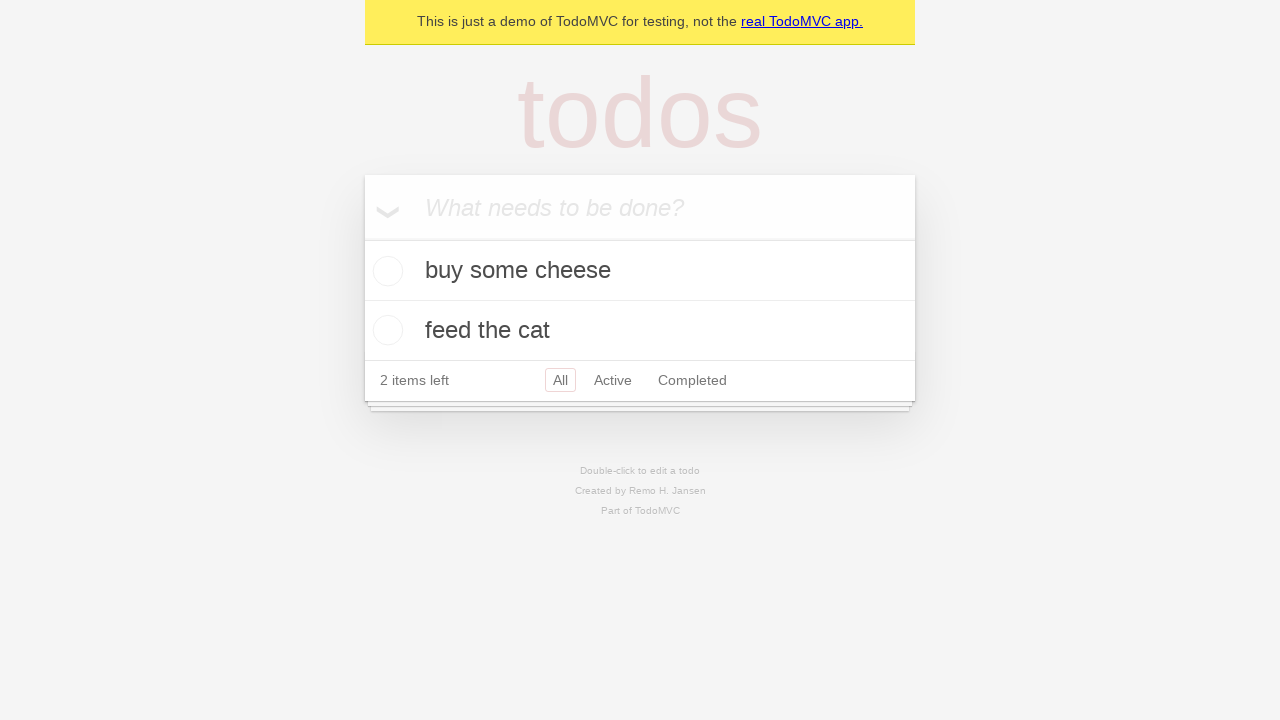

Filled todo input with 'book a doctors appointment' on internal:attr=[placeholder="What needs to be done?"i]
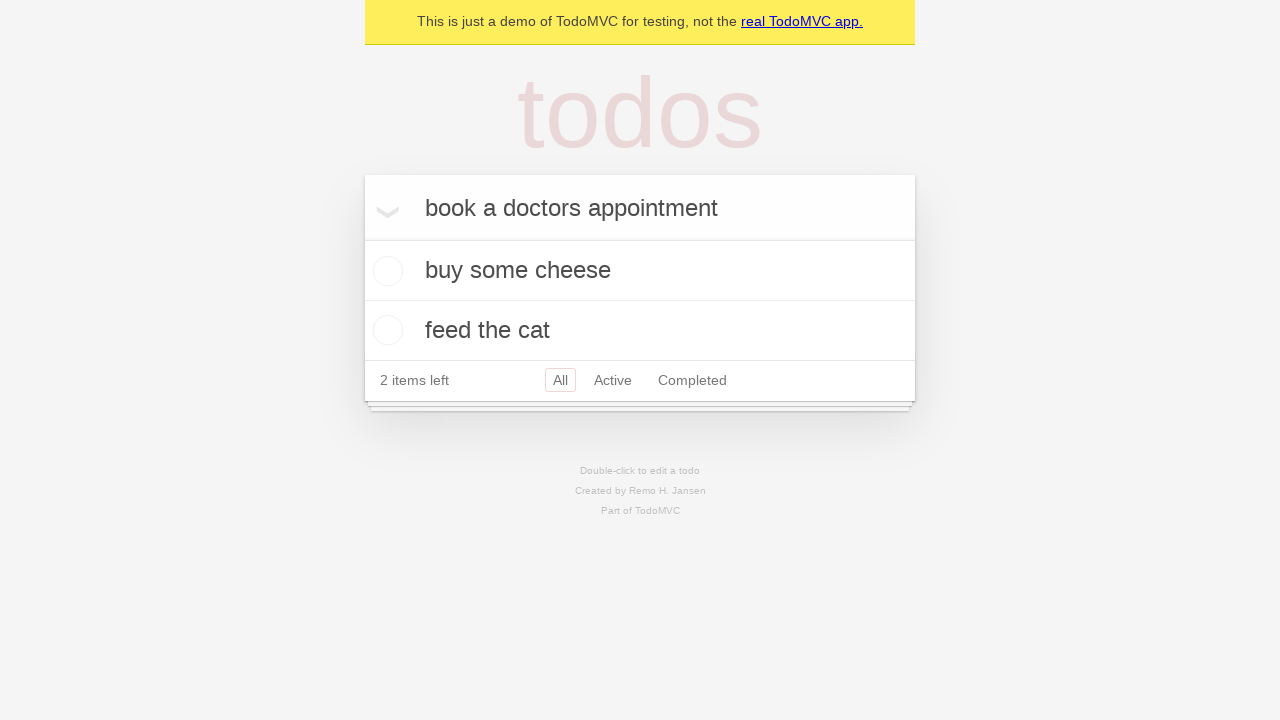

Pressed Enter to add third todo item on internal:attr=[placeholder="What needs to be done?"i]
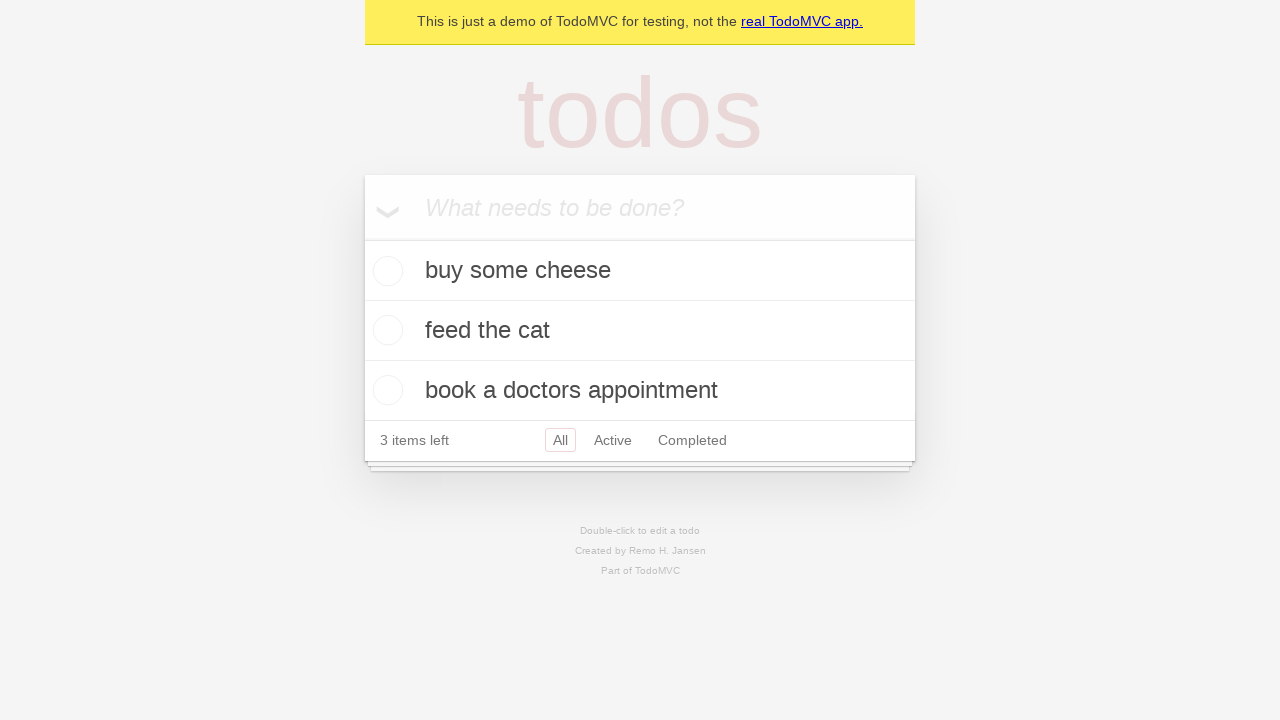

Verified all 3 items were added and item count displays '3 items left'
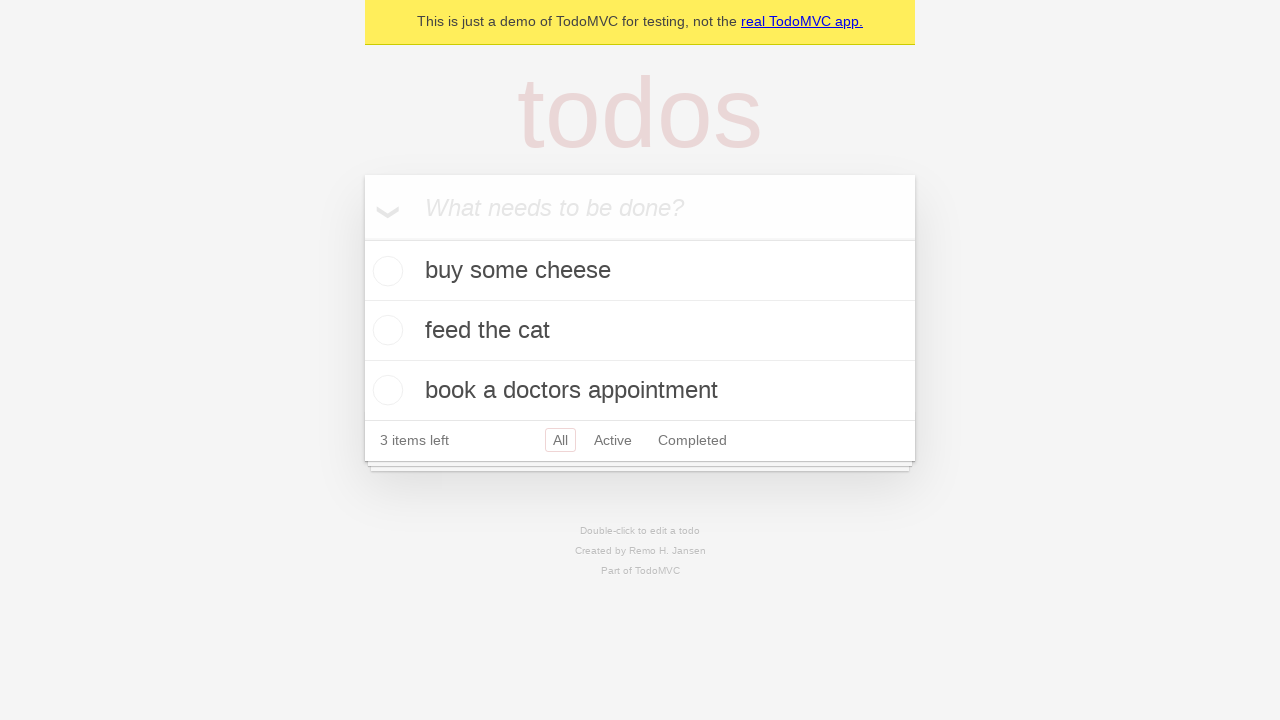

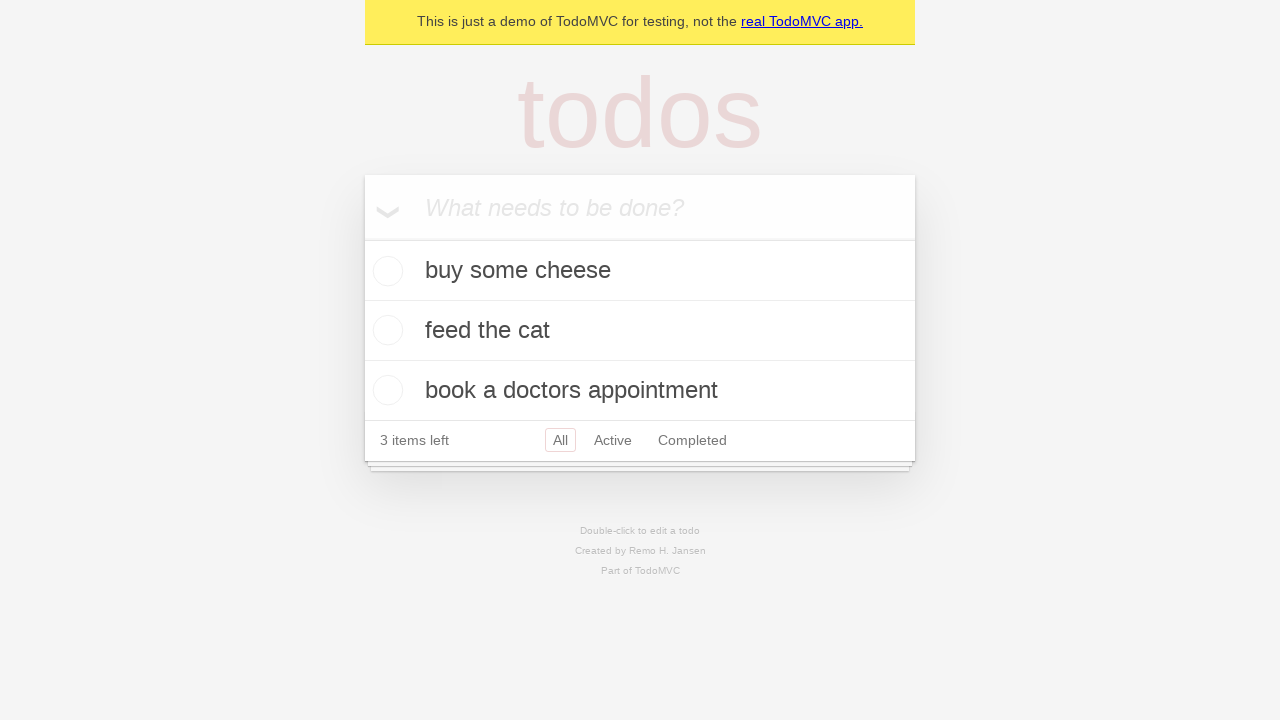